Tests toggling the input field state by clicking Enable then Disable buttons

Starting URL: https://the-internet.herokuapp.com/dynamic_controls

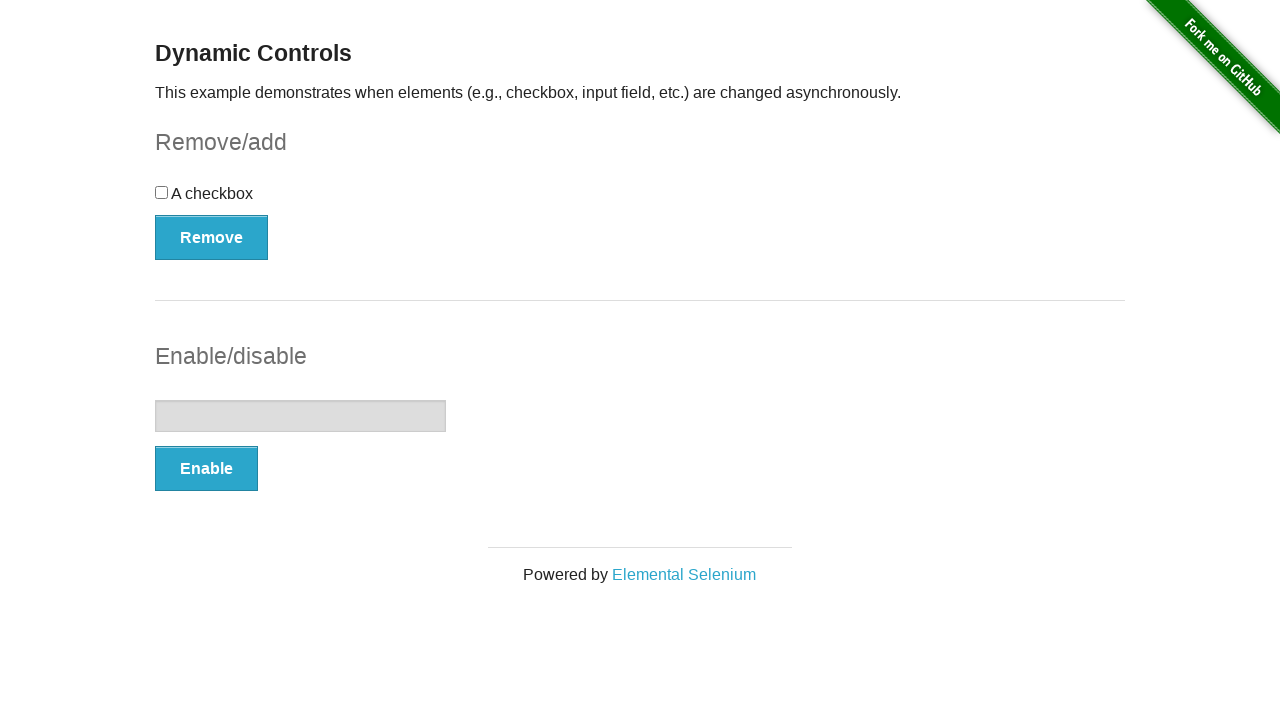

Verified input field is initially disabled
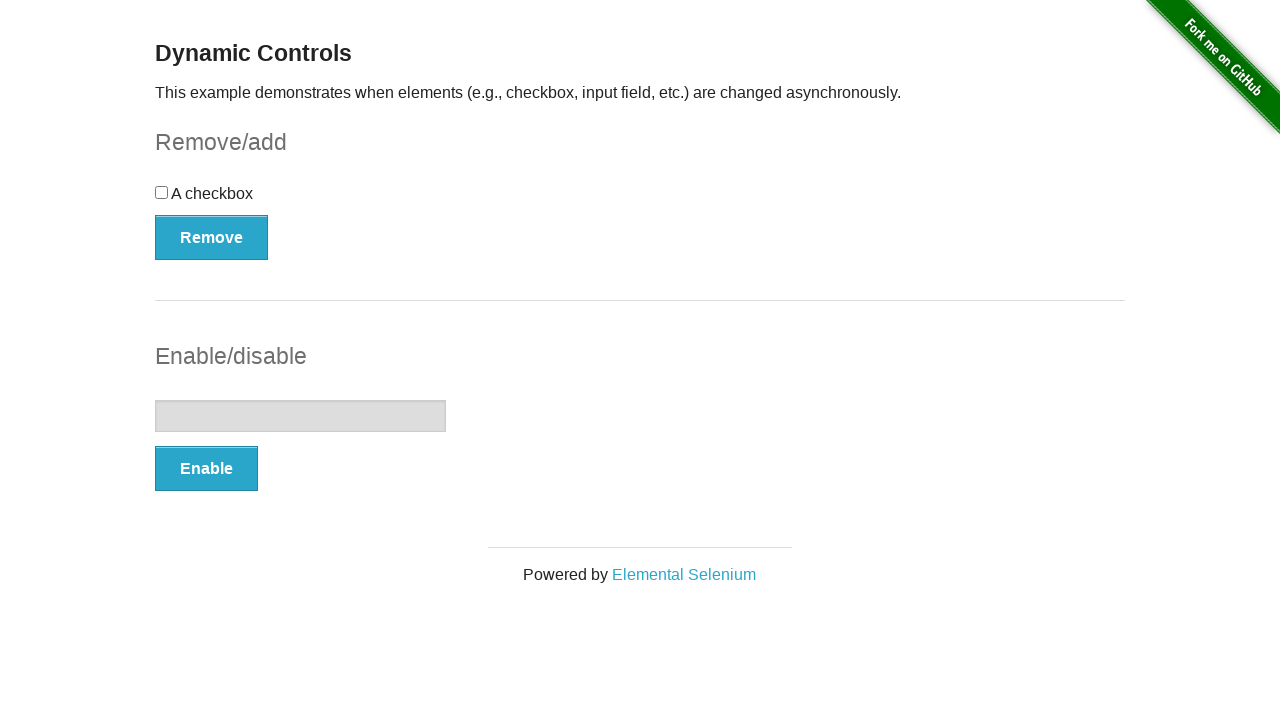

Clicked Enable button to enable input field at (206, 469) on button:has-text('Enable')
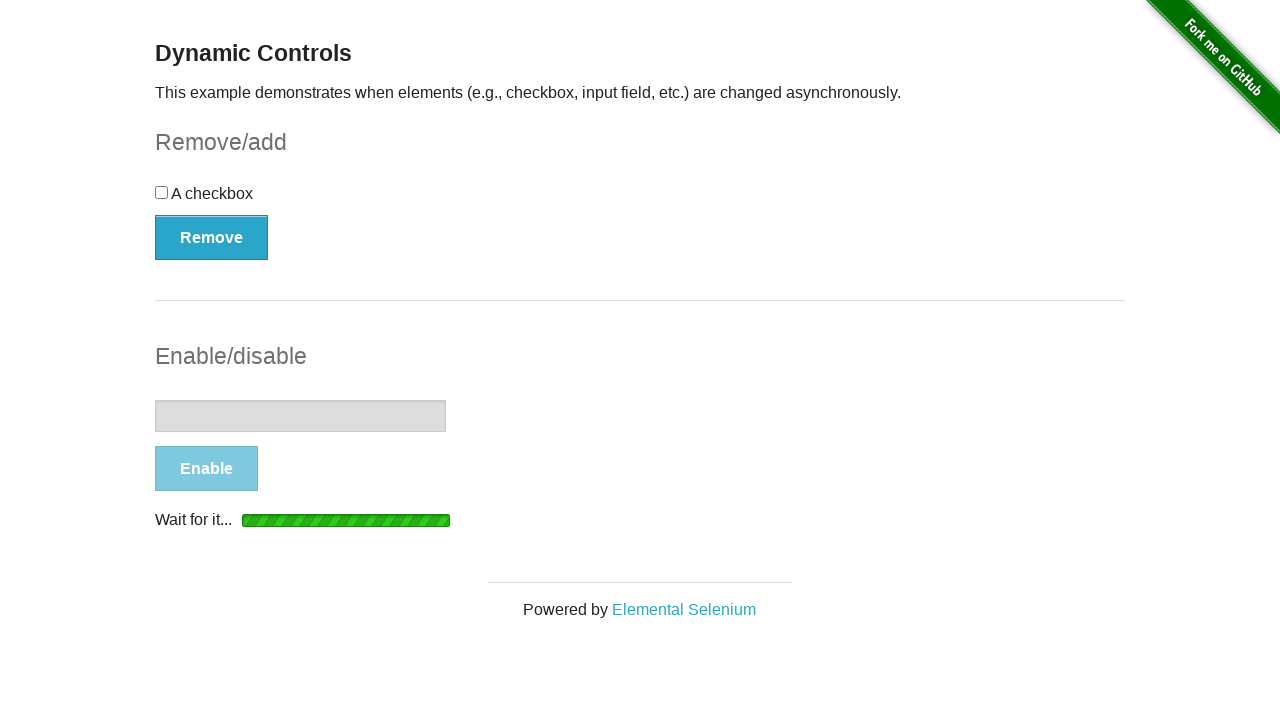

Input field is now enabled
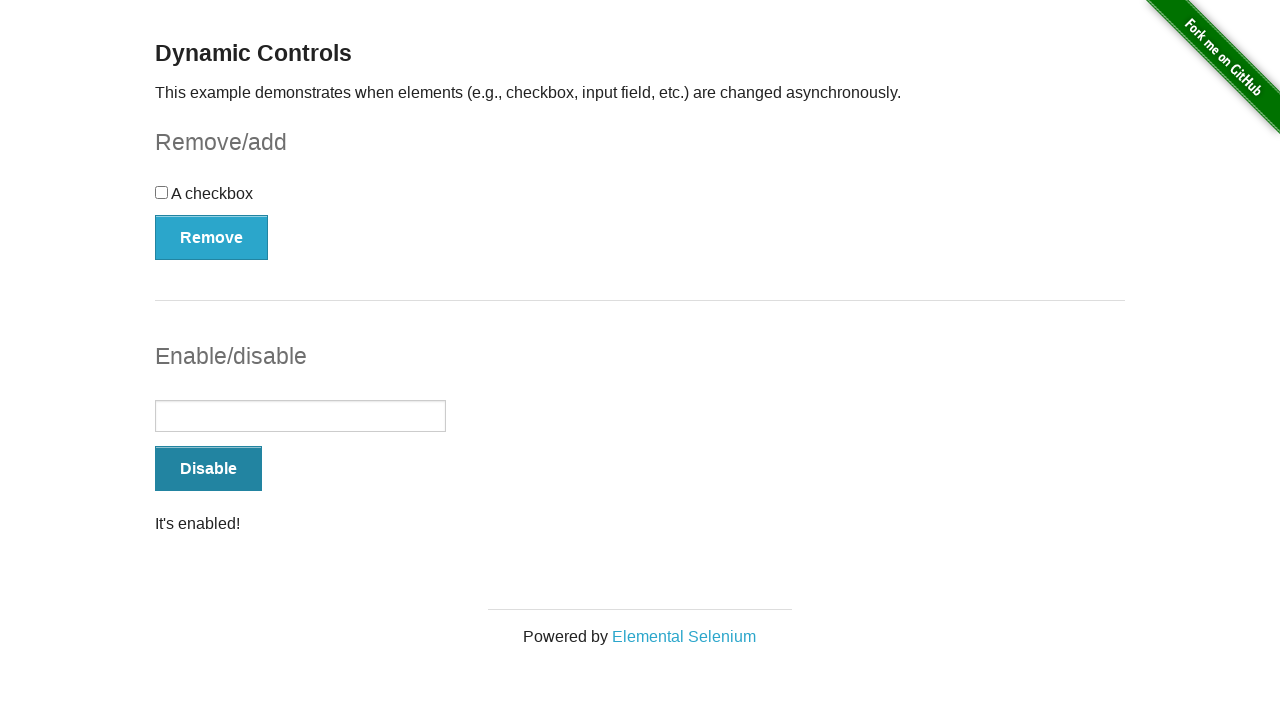

Disable button is now visible
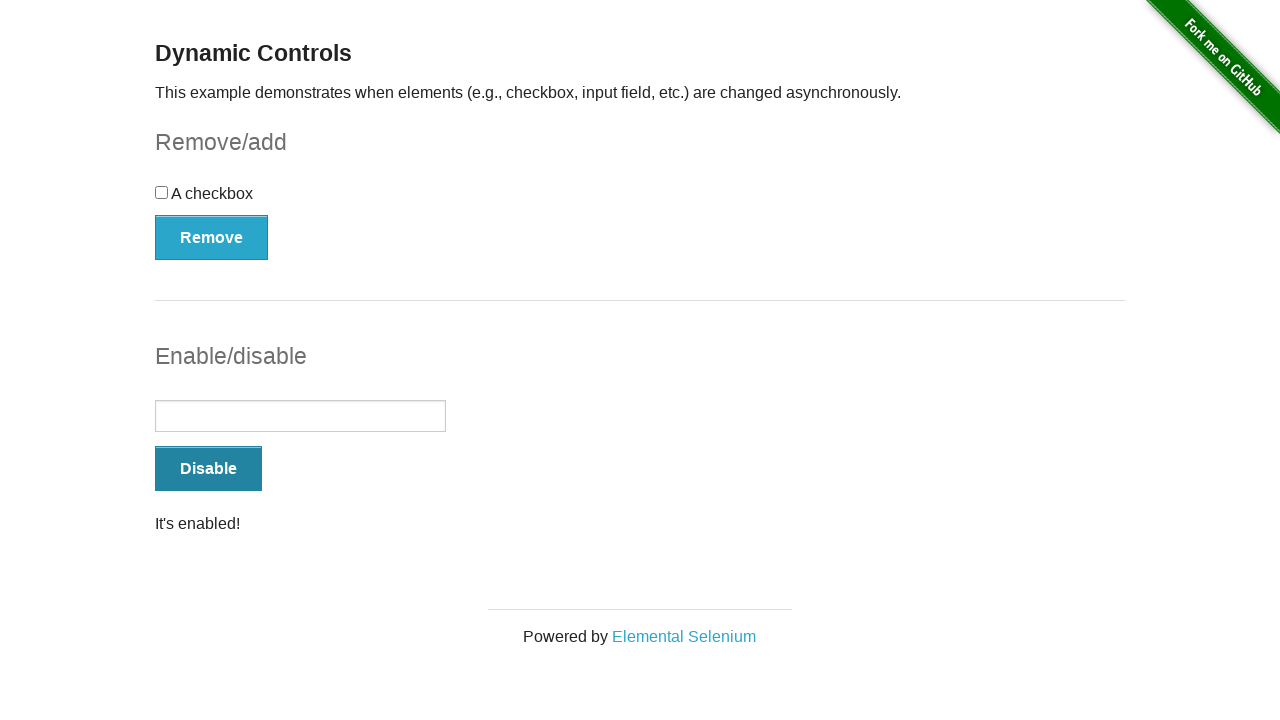

Clicked Disable button to disable input field at (208, 469) on button:has-text('Disable')
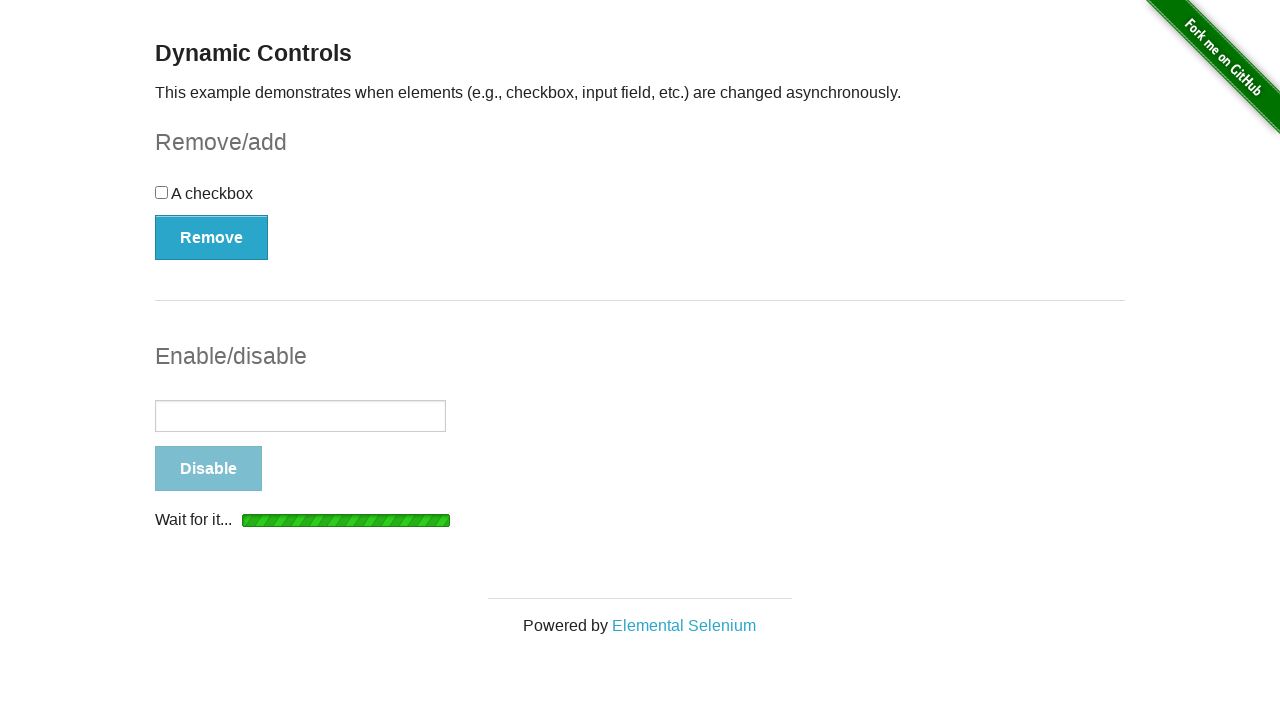

Input field is now disabled again
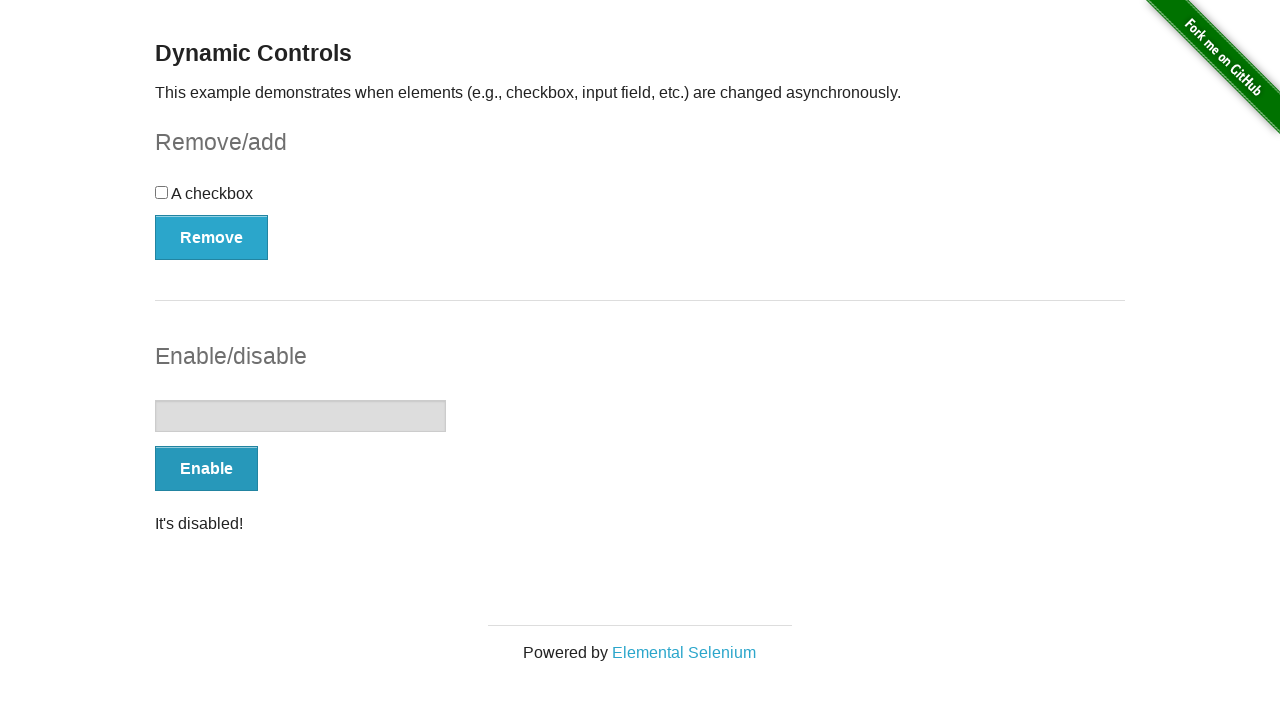

Enable button is now visible again
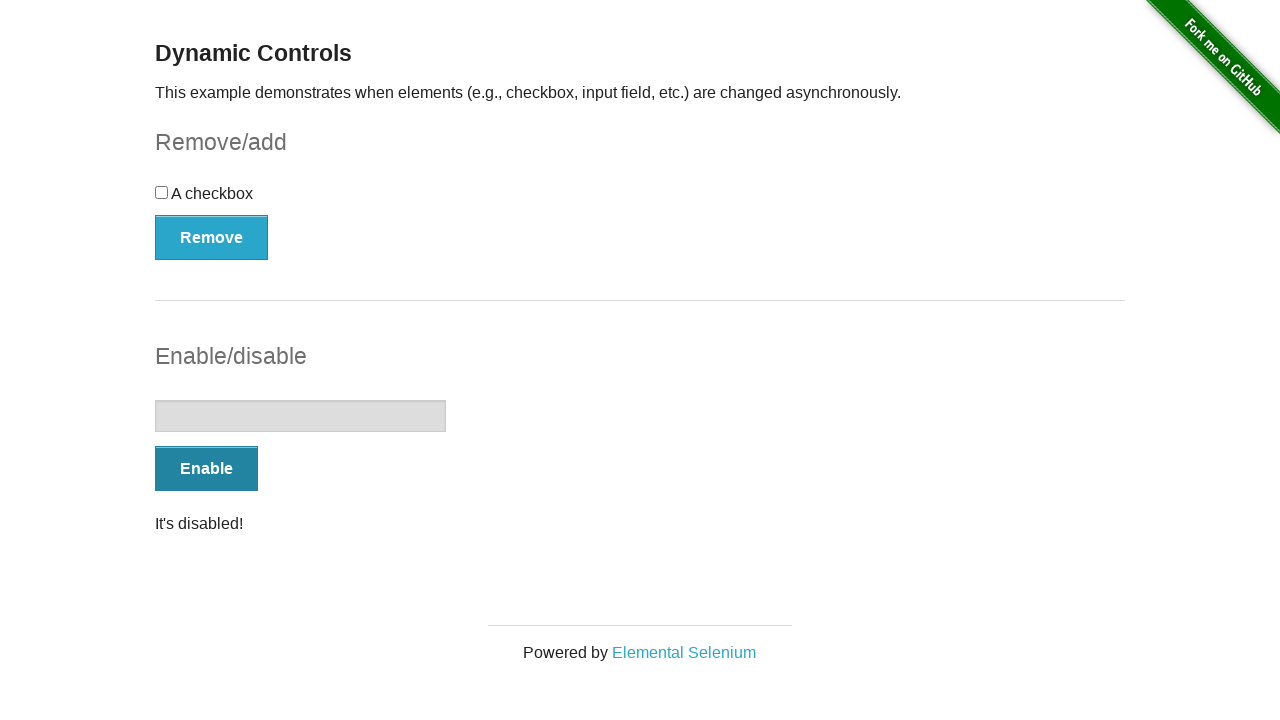

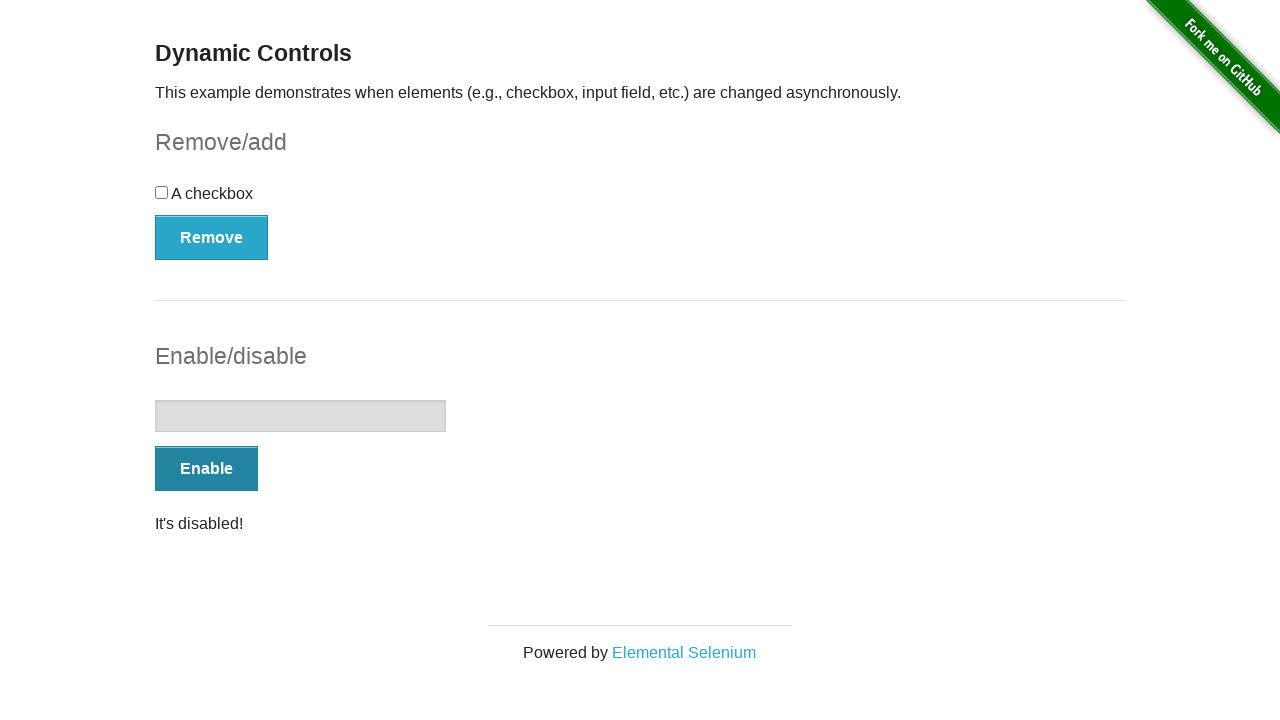